Tests e-commerce site by searching for products containing "ca" and proceeding to checkout

Starting URL: https://rahulshettyacademy.com/seleniumPractise/#/

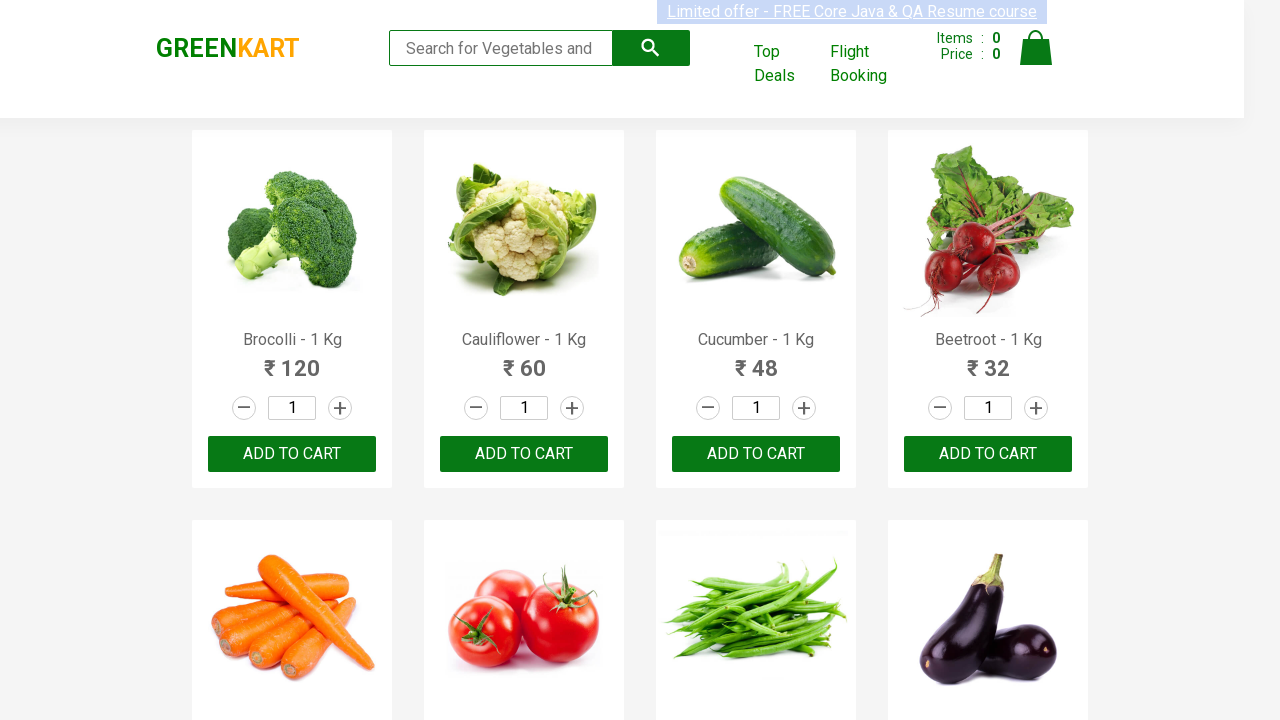

Filled search field with 'ca' on .search-keyword
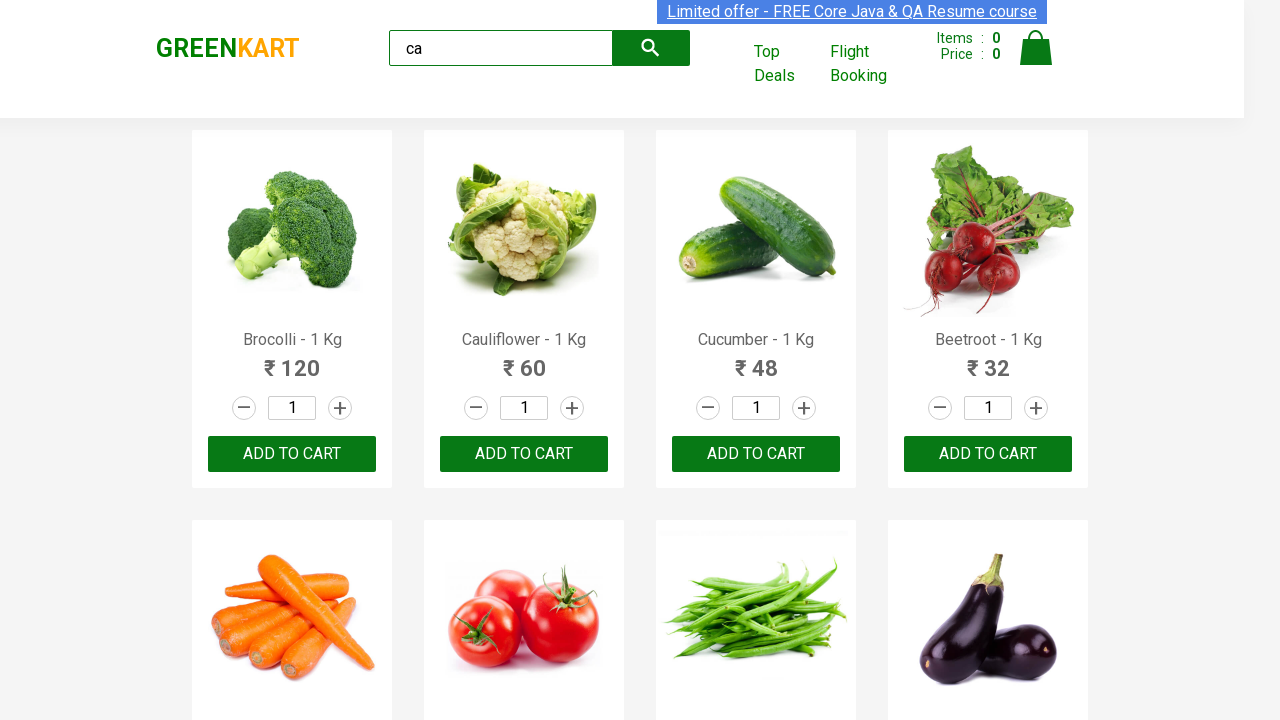

Search results loaded
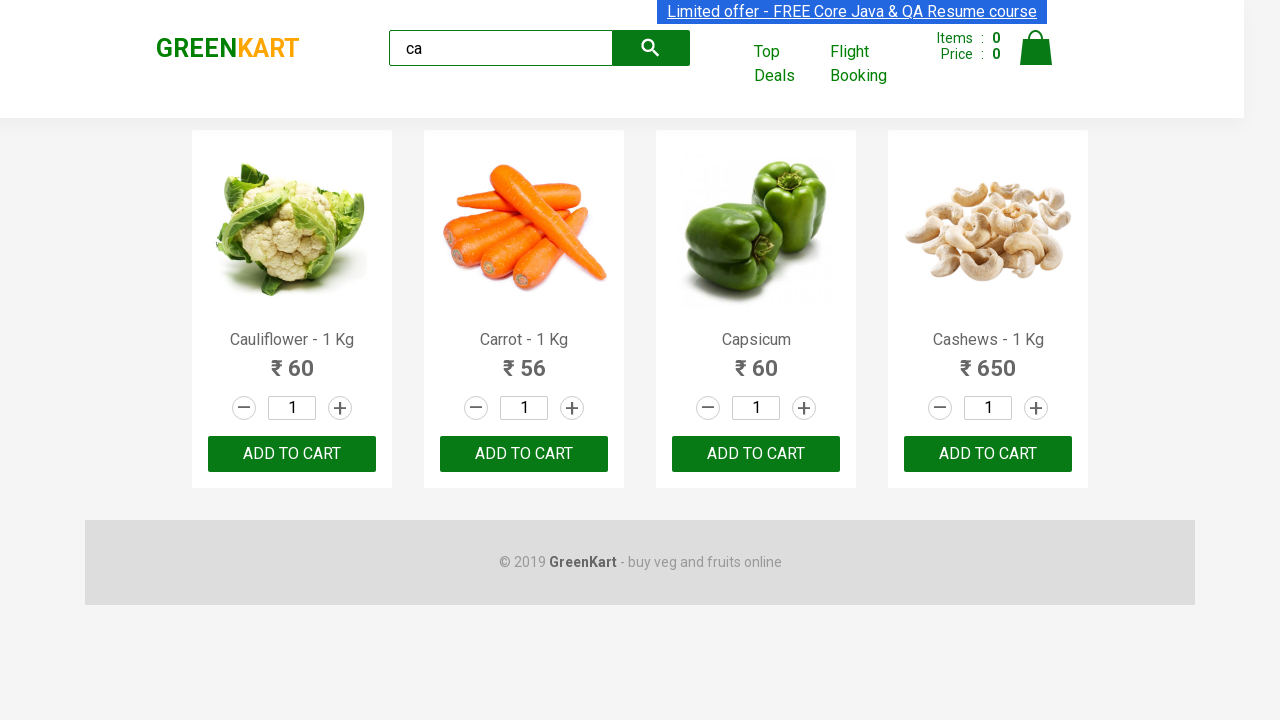

Found 4 product results containing 'ca'
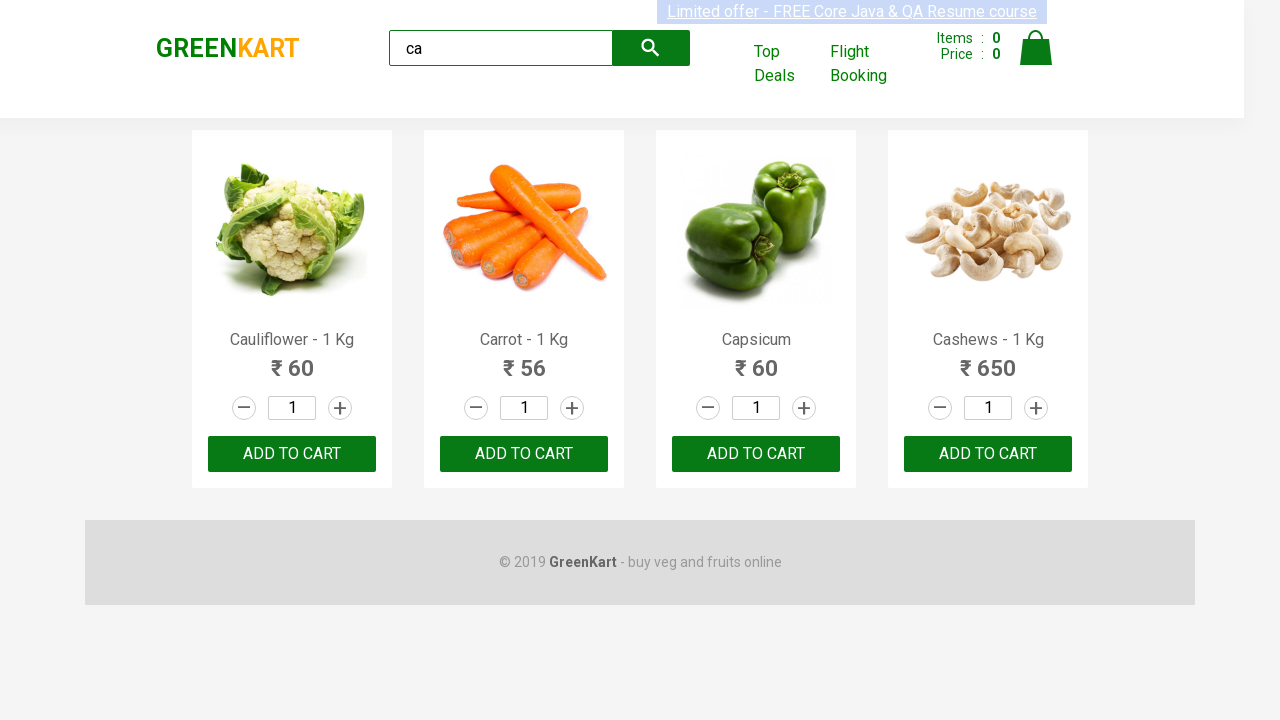

Verified that search results exist
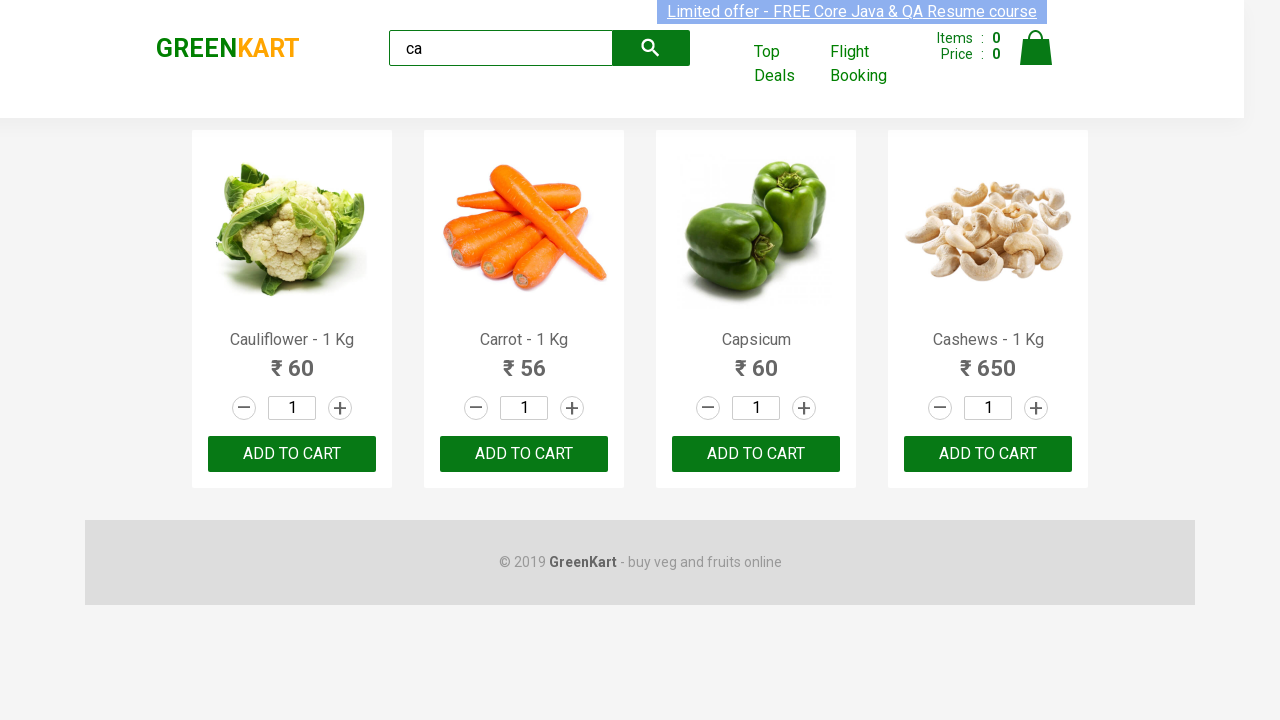

Clicked cart icon at (1036, 59) on .cart-icon
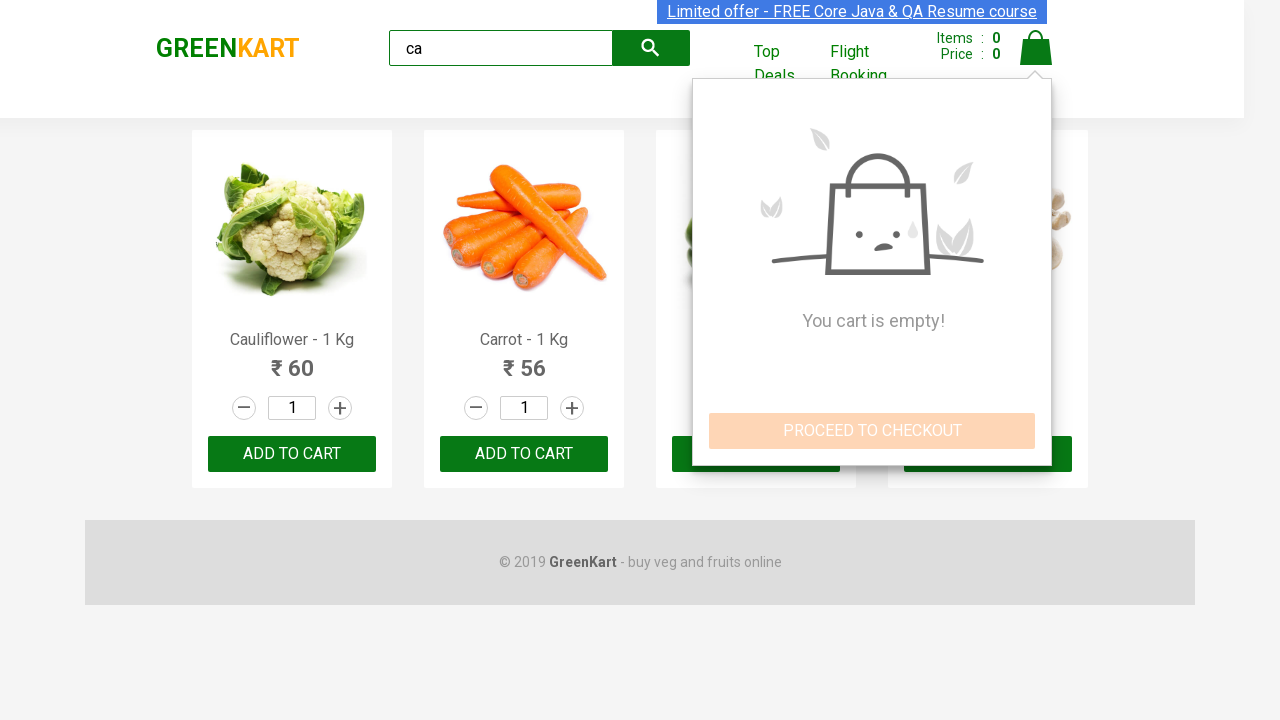

Clicked PROCEED TO CHECKOUT button at (872, 431) on xpath=//button[text()='PROCEED TO CHECKOUT']
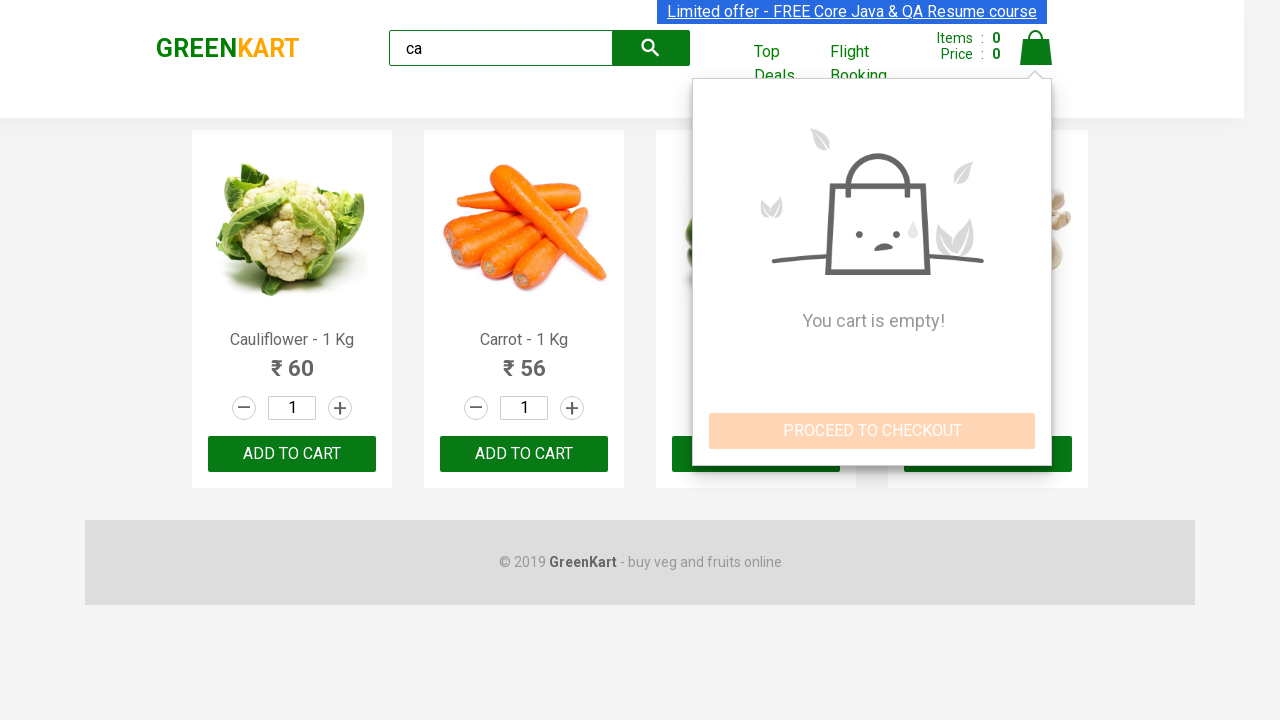

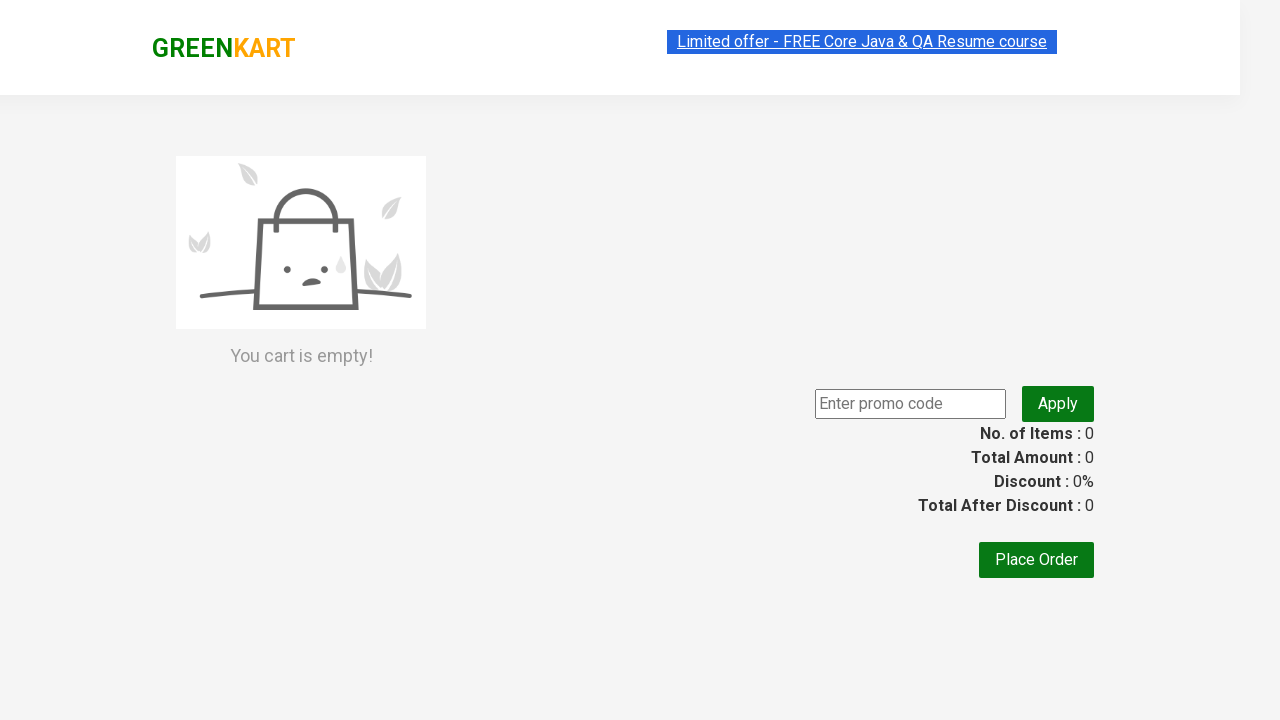